Tests JavaScript confirm alert handling by clicking a button to trigger an alert, then accepting it by clicking OK

Starting URL: https://v1.training-support.net/selenium/javascript-alerts

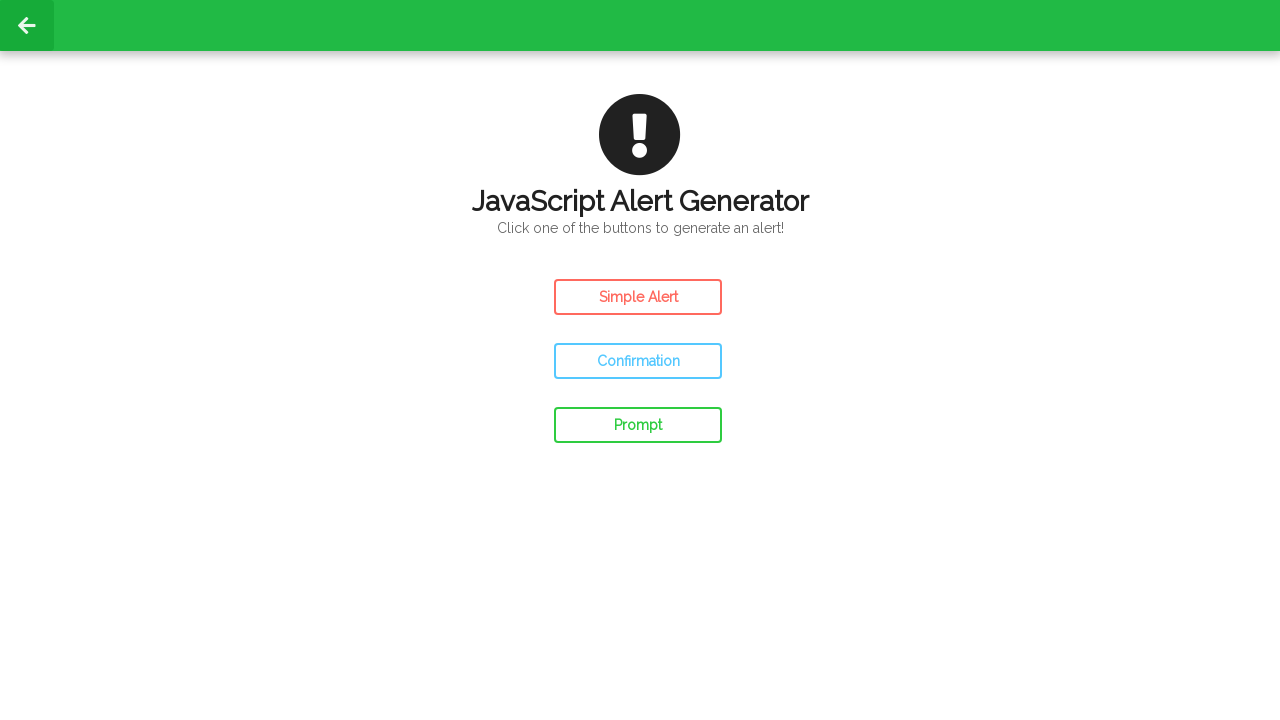

Set up dialog handler to accept confirm dialogs
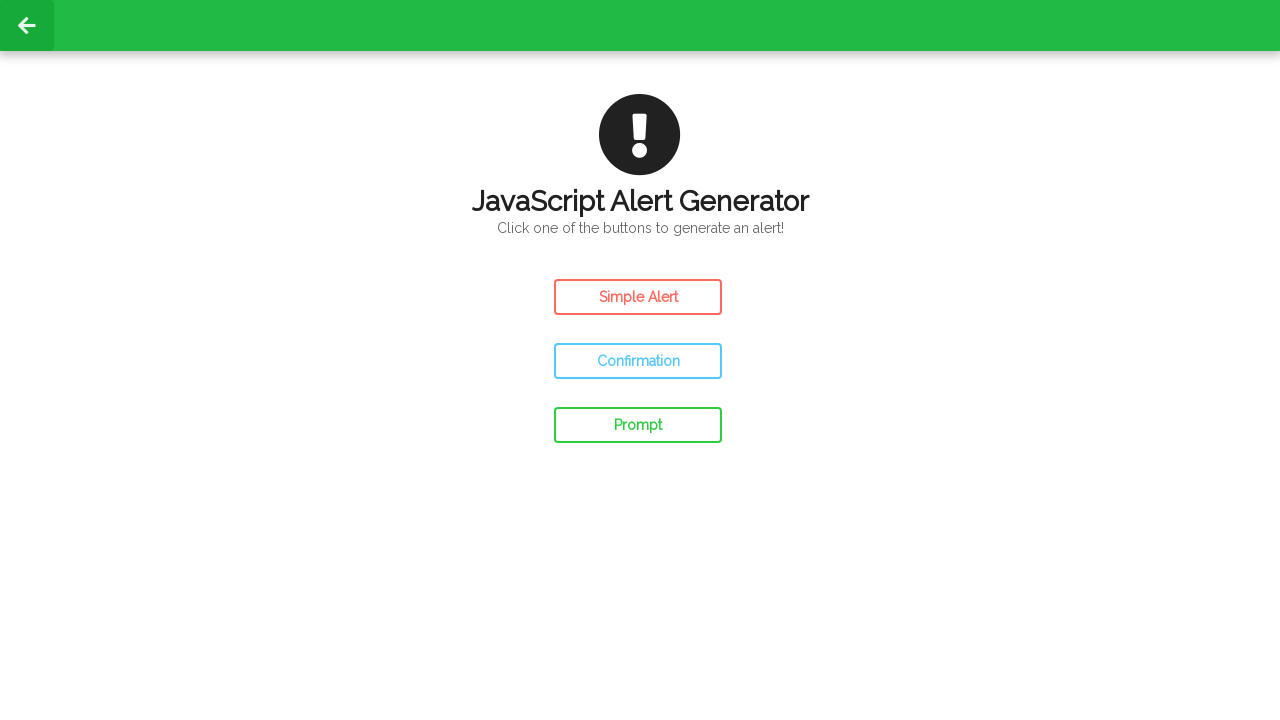

Clicked confirm button to trigger JavaScript confirm alert at (638, 361) on #confirm
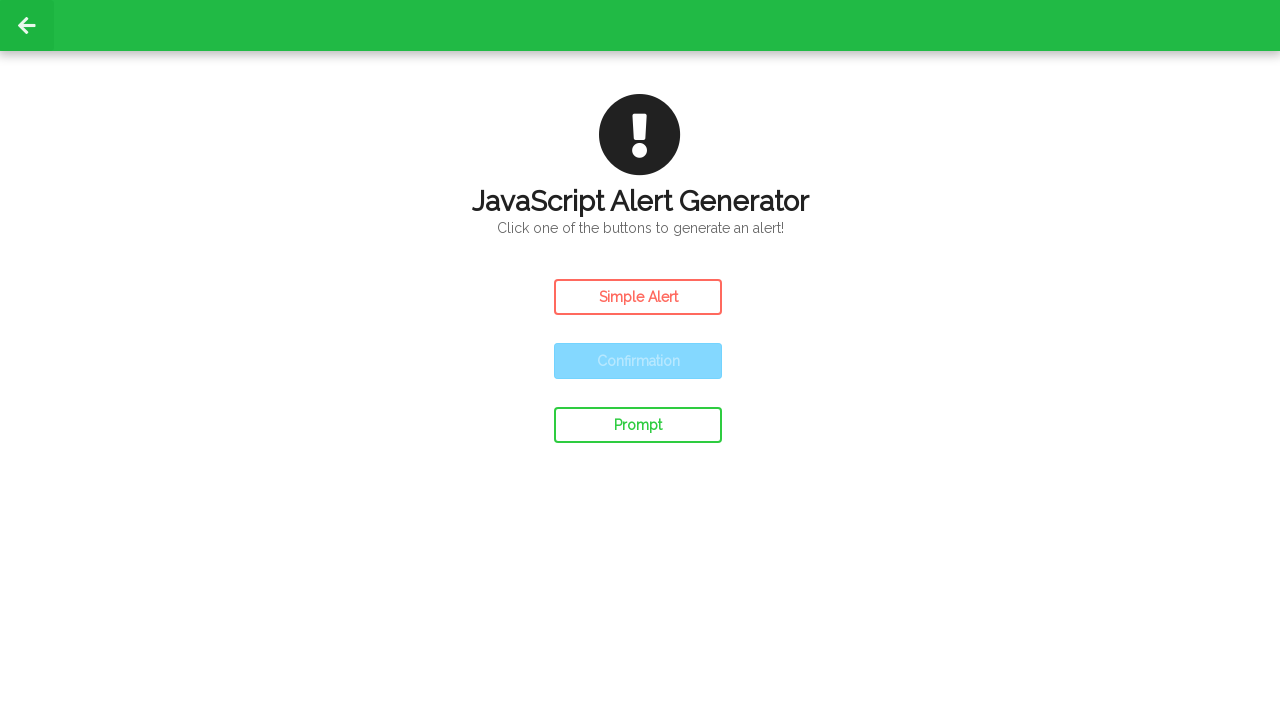

Waited 500ms for dialog to be processed
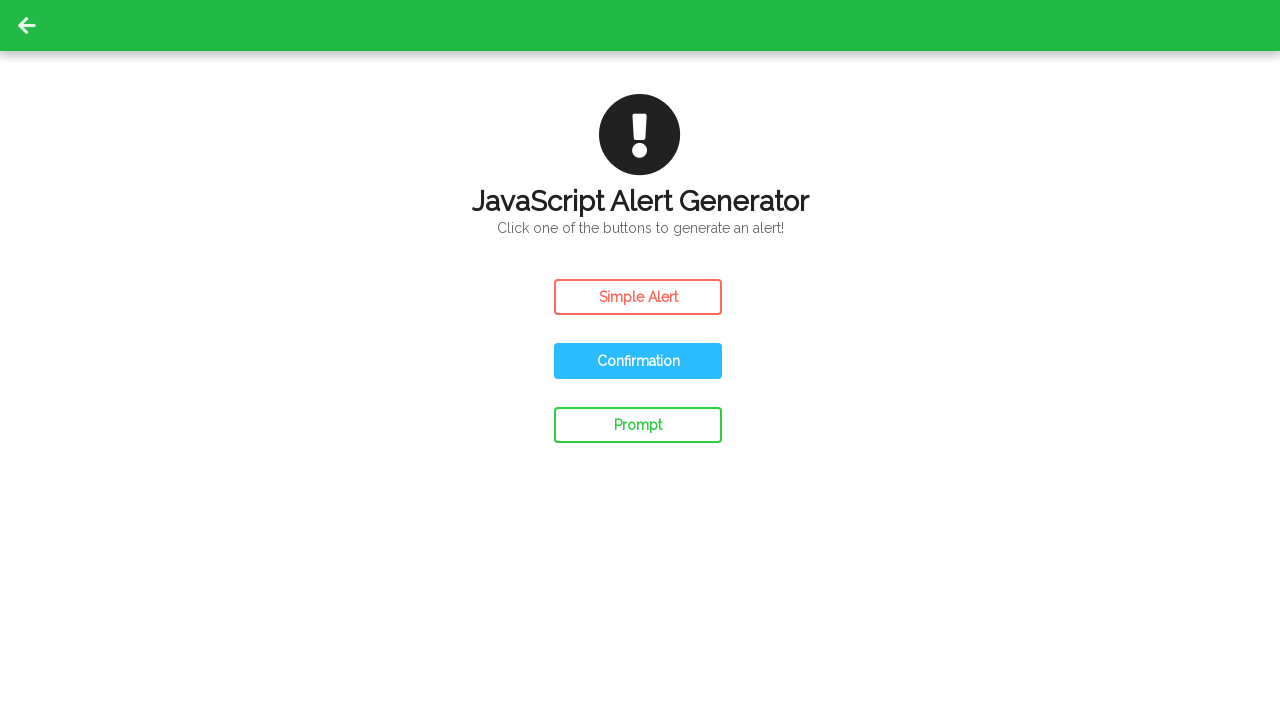

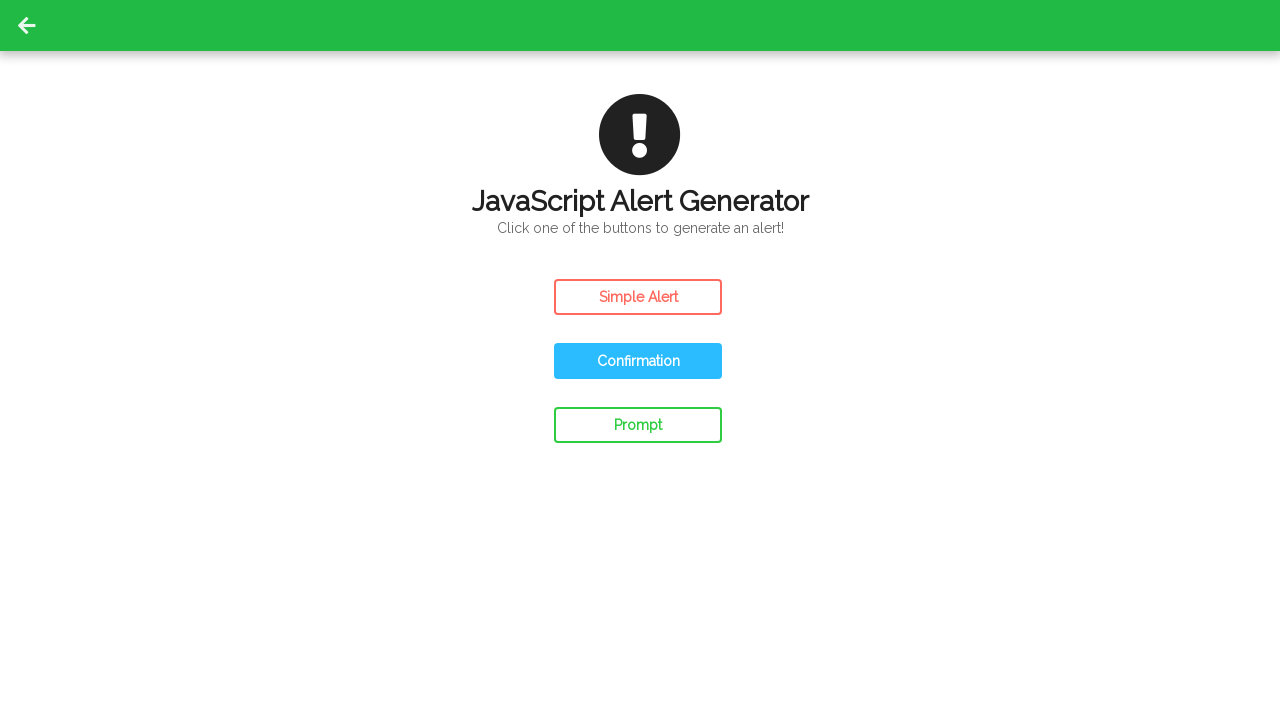